Tests text input functionality by clicking a radio button, clearing a text field, and entering text into the first name field

Starting URL: http://formy-project.herokuapp.com/form

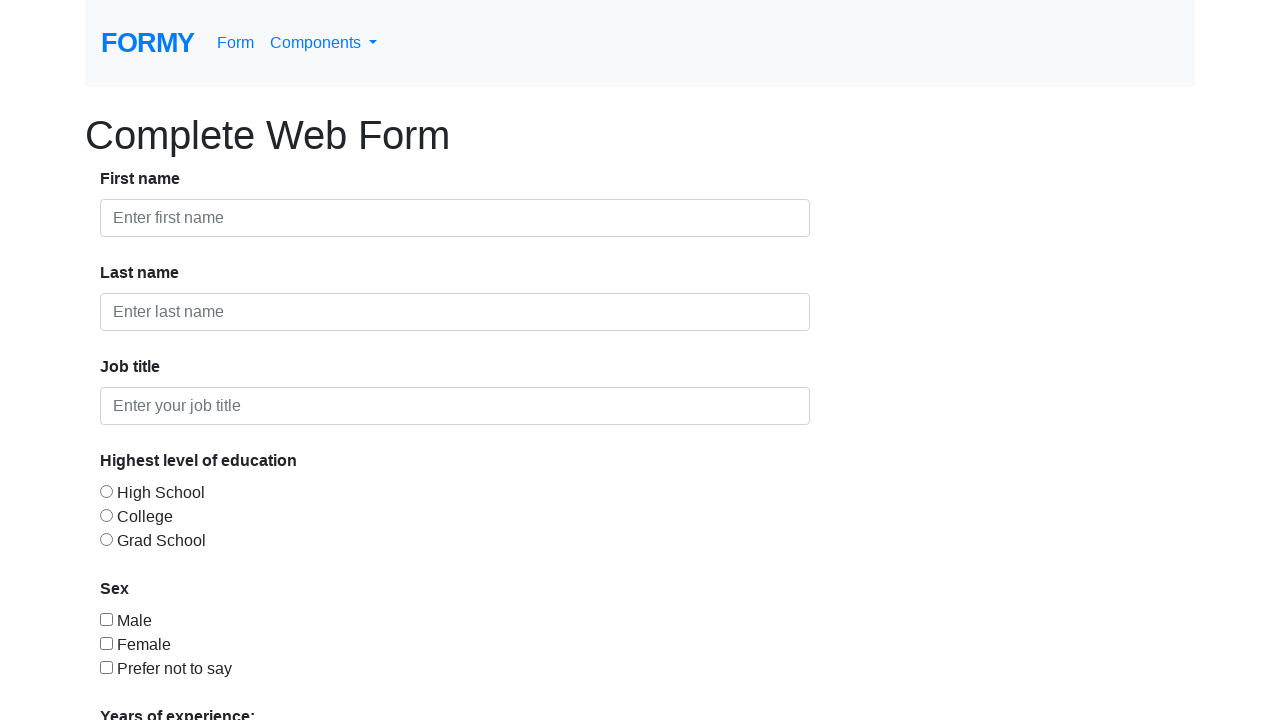

Clicked radio button 1 at (106, 491) on #radio-button-1
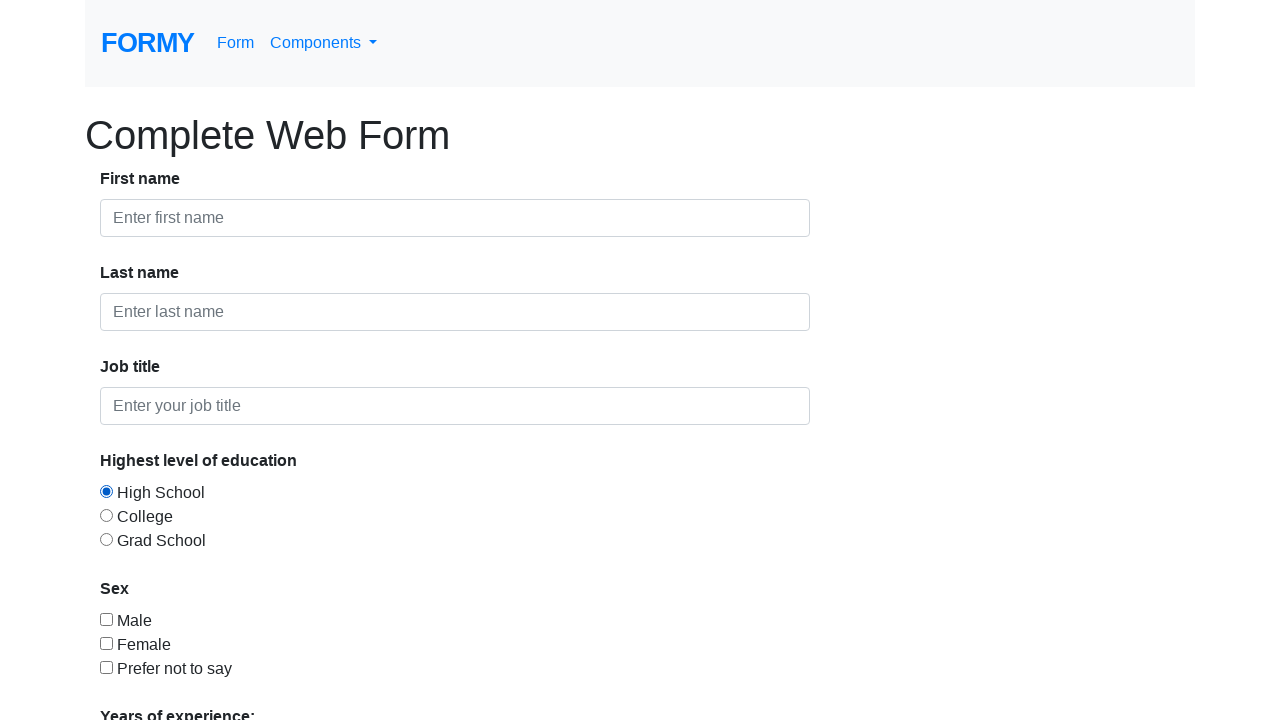

Cleared first name text field on #first-name
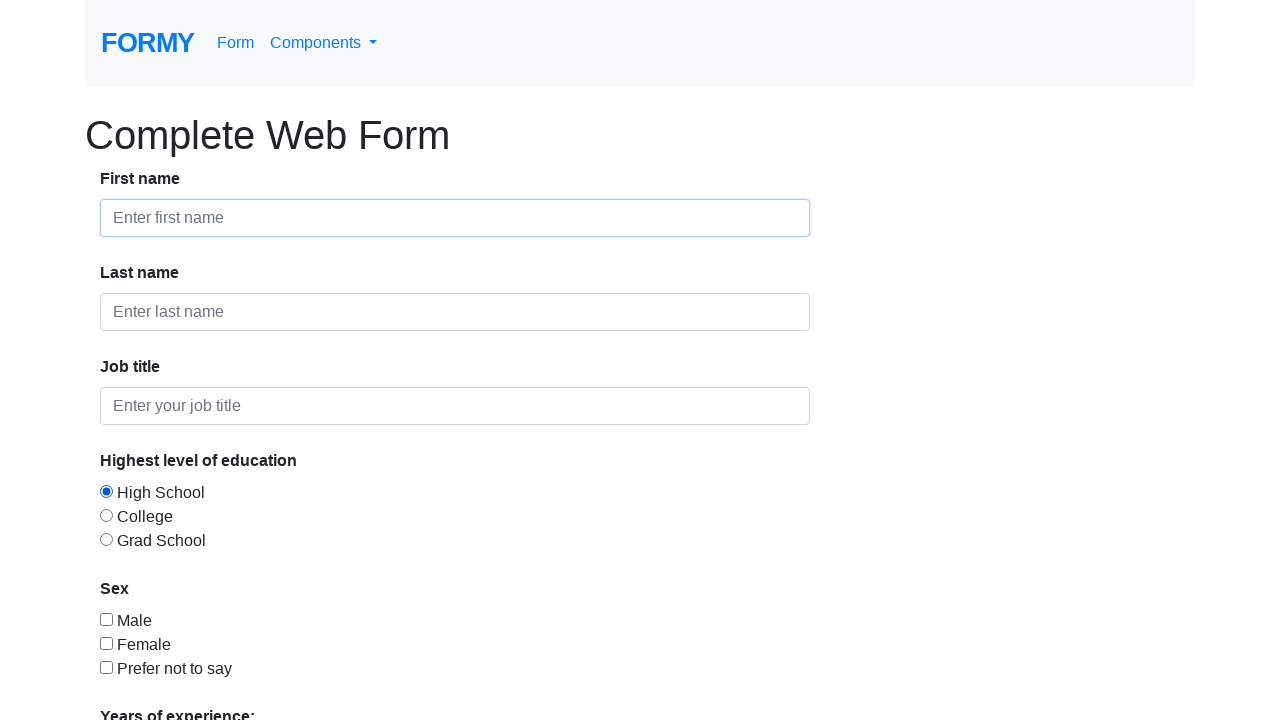

Entered 'sending text' into first name field on #first-name
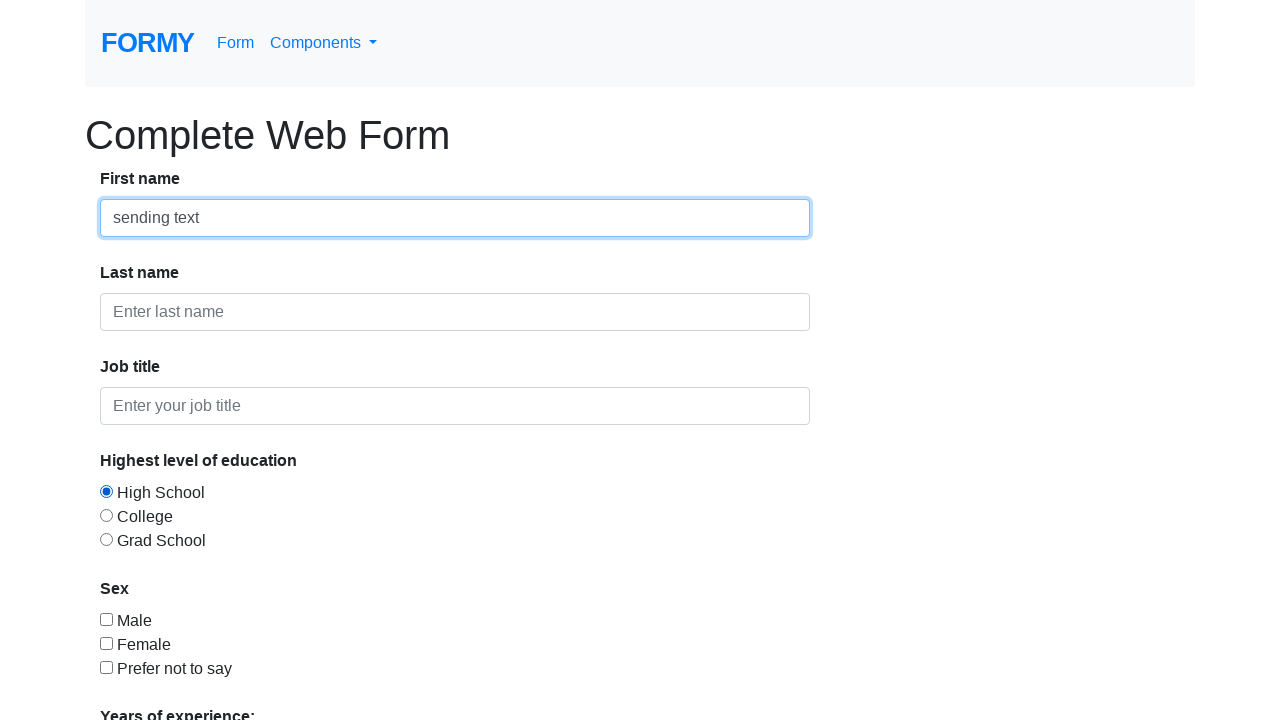

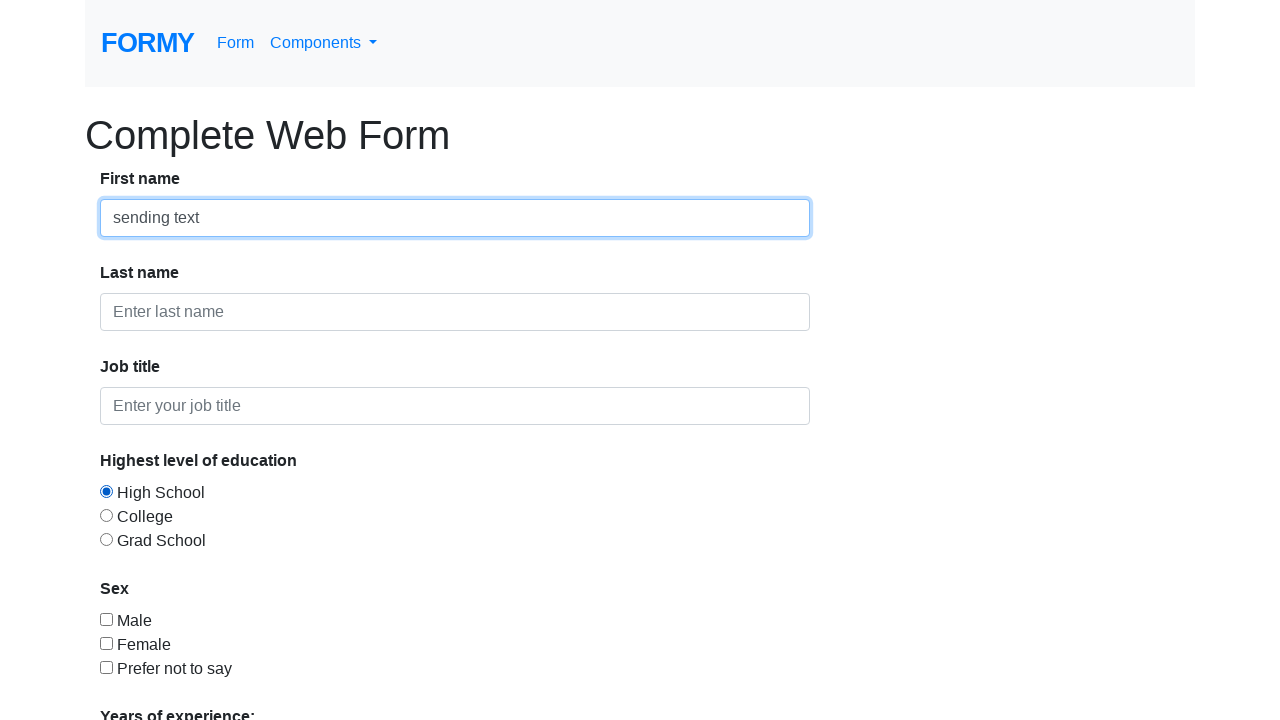